Solves a math problem by reading two numbers from the page, calculating their sum, and selecting the answer from a dropdown menu

Starting URL: https://suninjuly.github.io/selects1.html

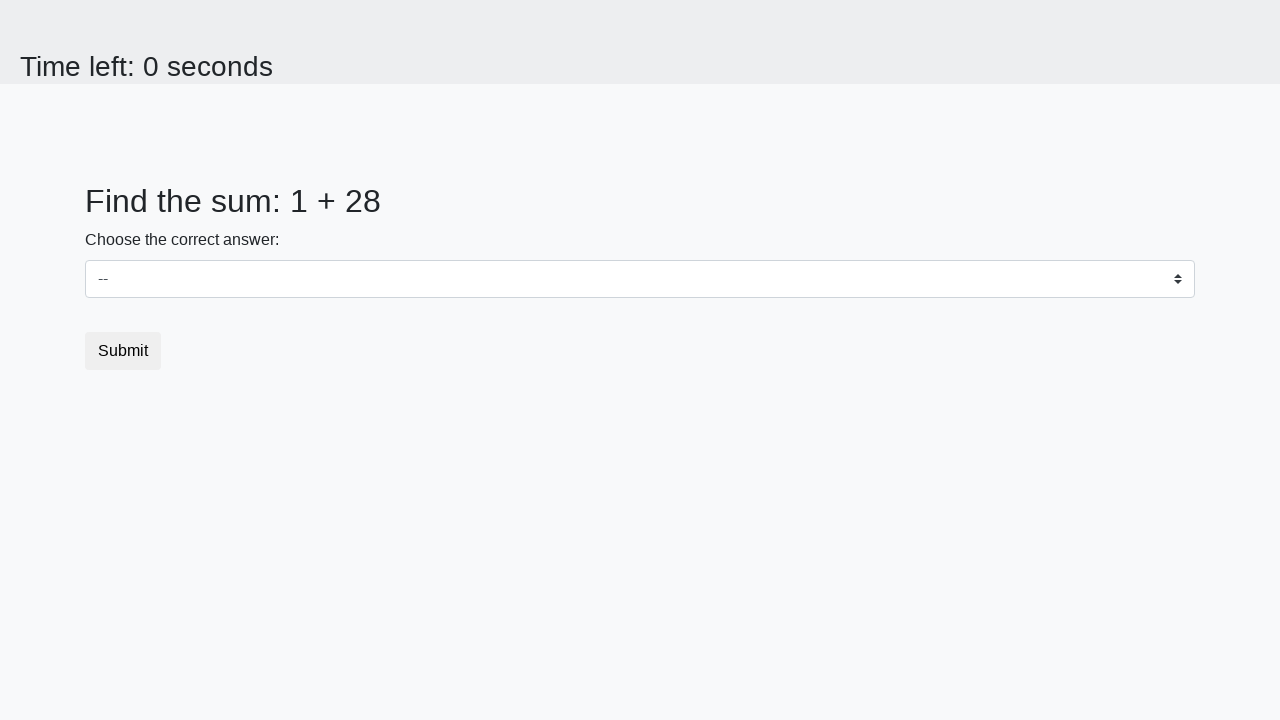

Retrieved first number from page element #num1
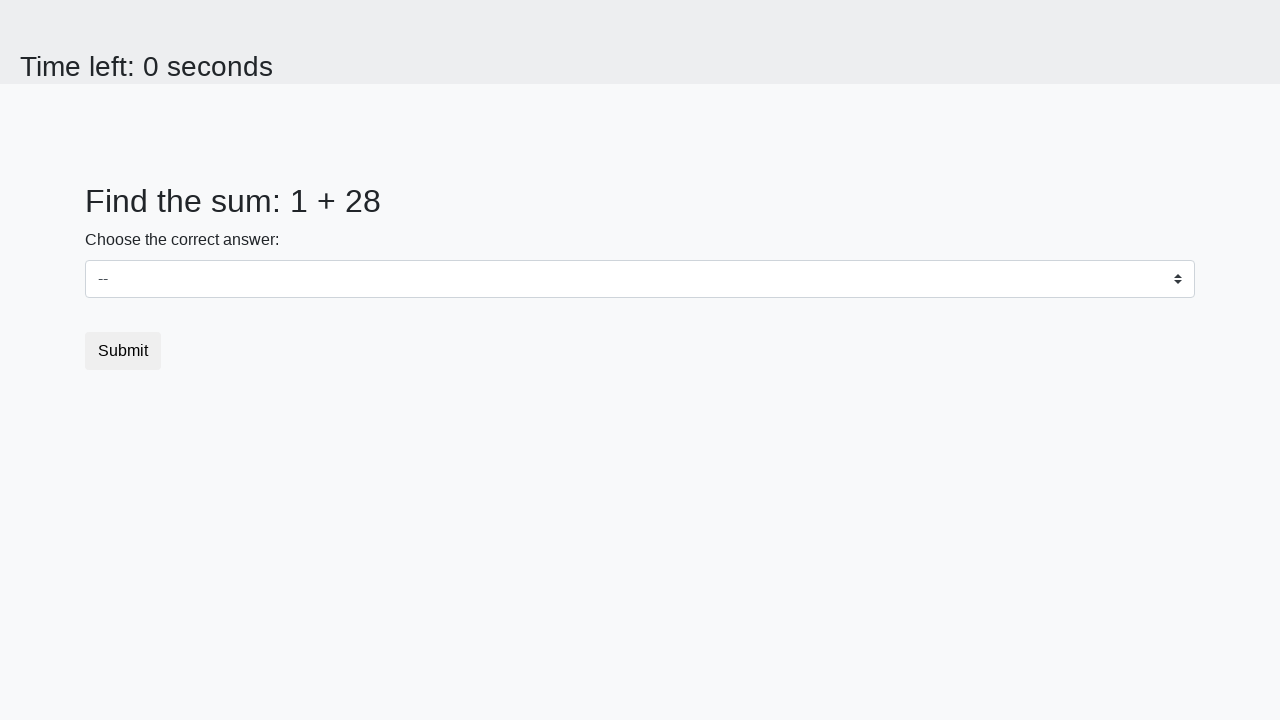

Retrieved second number from page element #num2
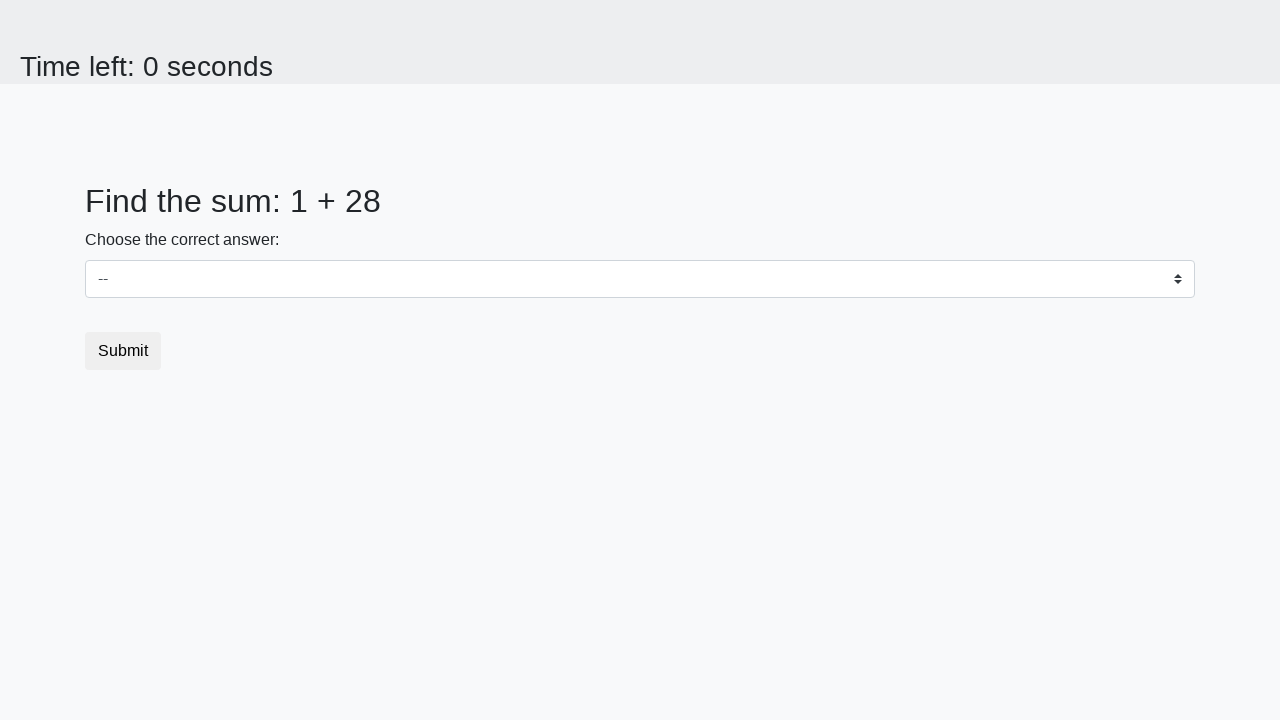

Calculated sum of 1 + 28 = 29
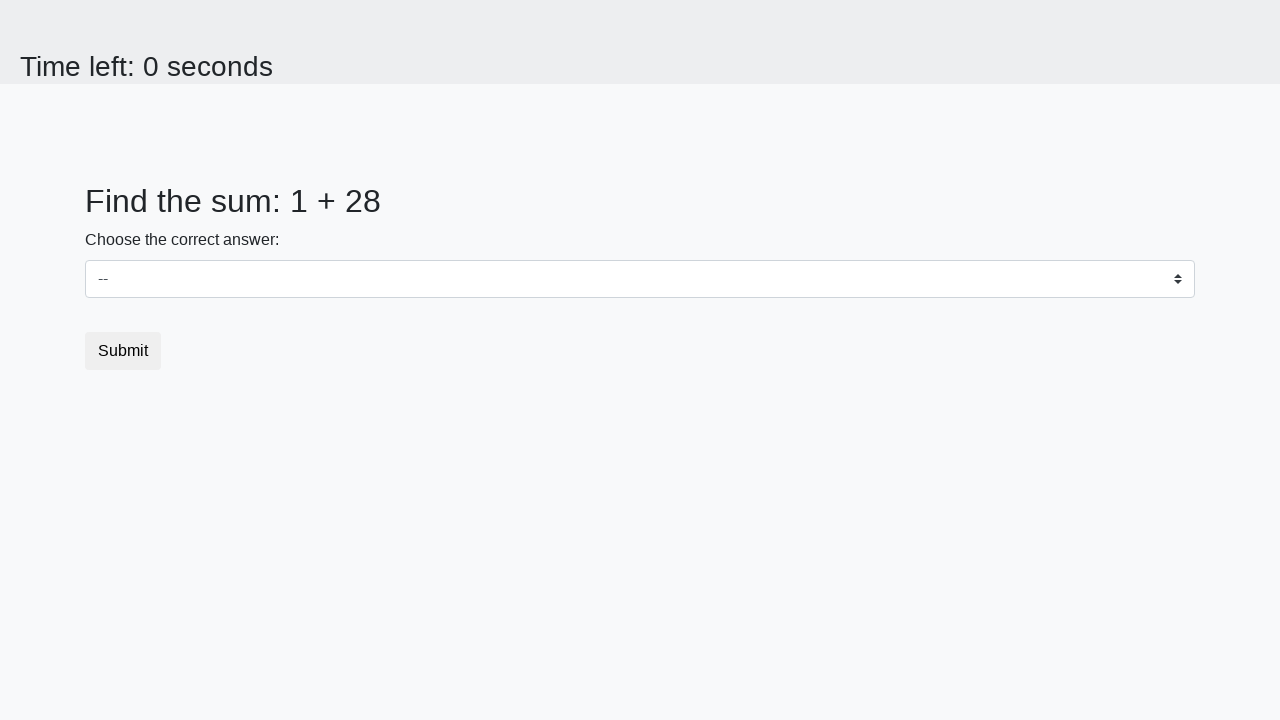

Selected answer '29' from dropdown menu on select
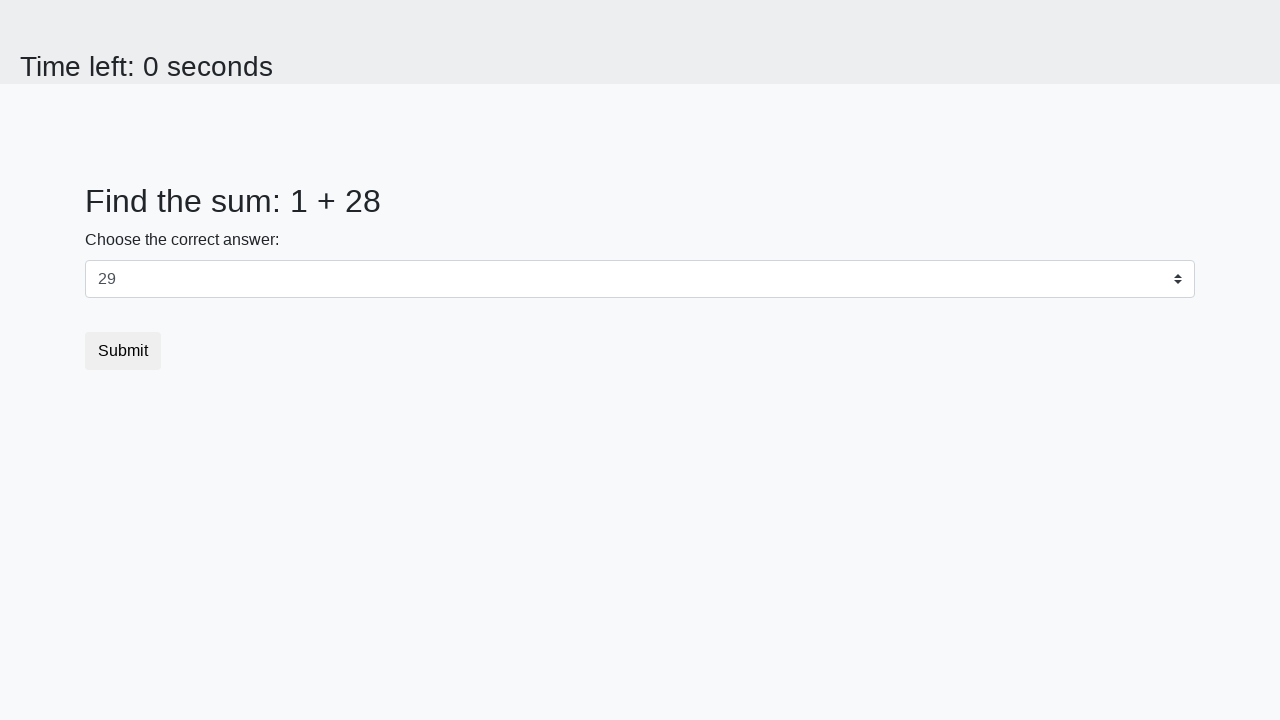

Clicked submit button to complete the math problem at (123, 351) on .btn.btn-default
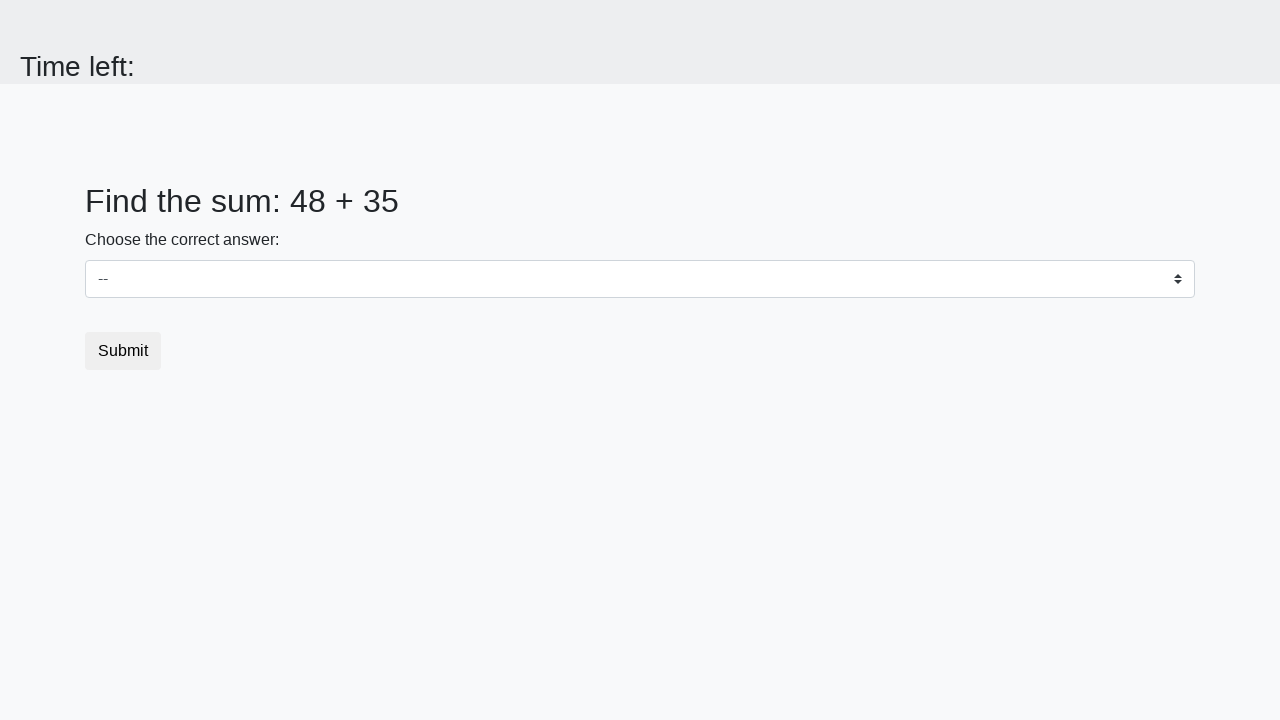

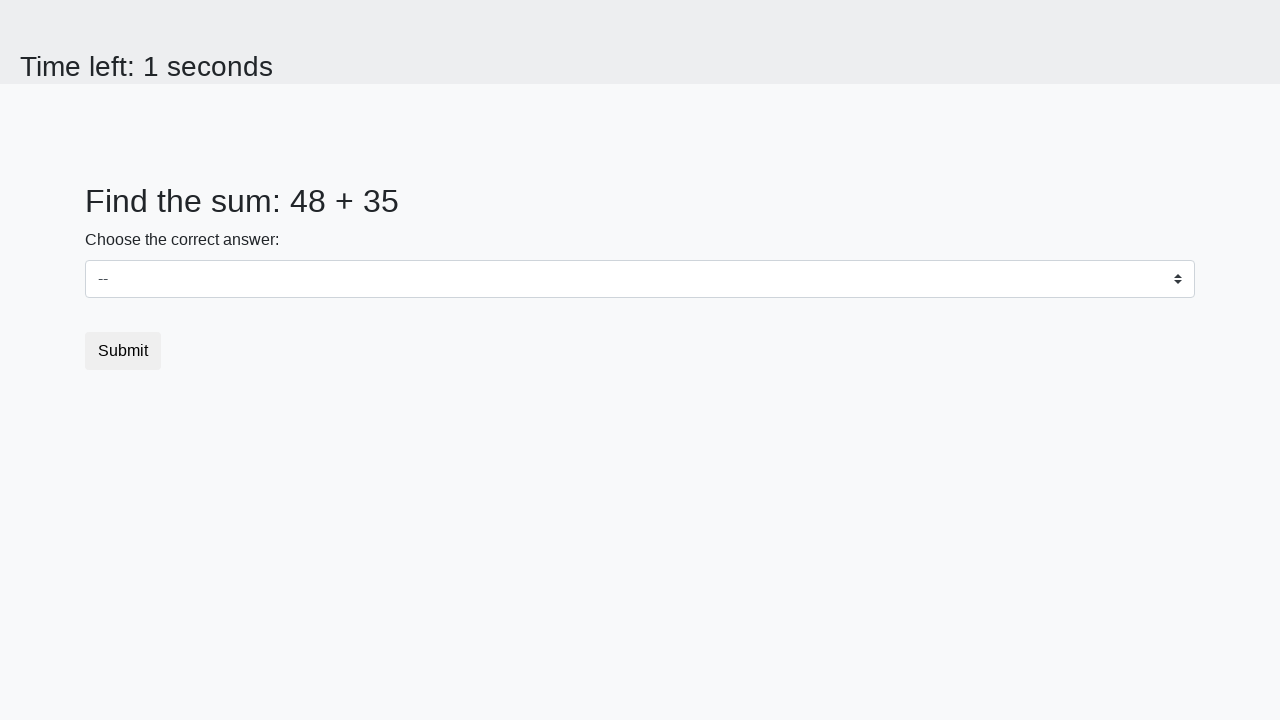